Clicks the start button and waits for the dynamically loaded text to change to 'Hello World!'

Starting URL: https://the-internet.herokuapp.com/dynamic_loading/2

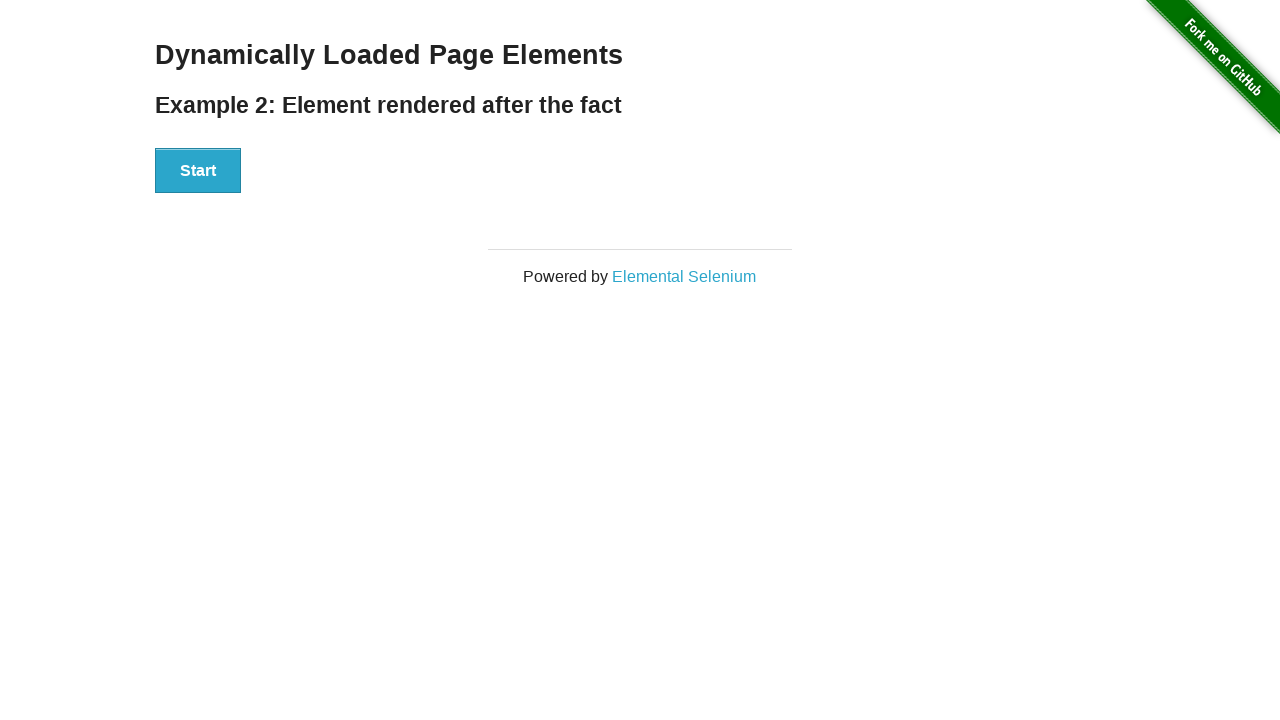

Navigated to dynamic loading page
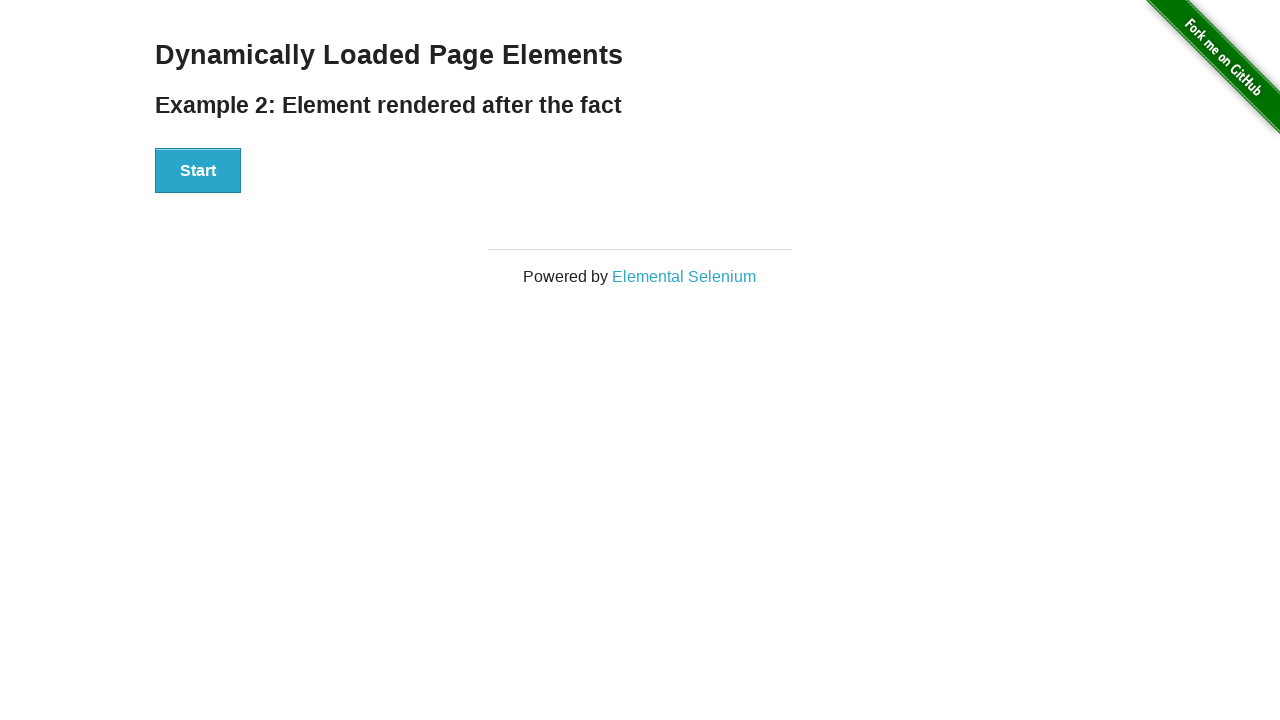

Clicked the start button at (198, 171) on #start button
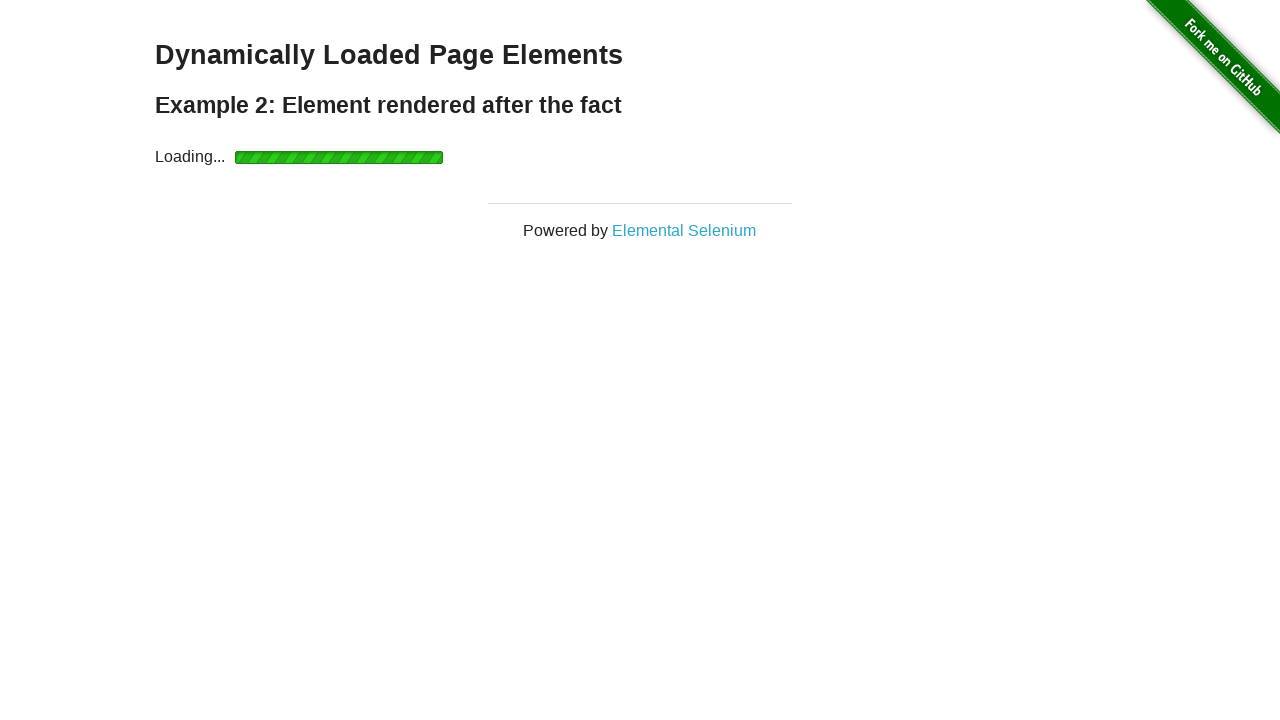

Waited for dynamically loaded text to appear
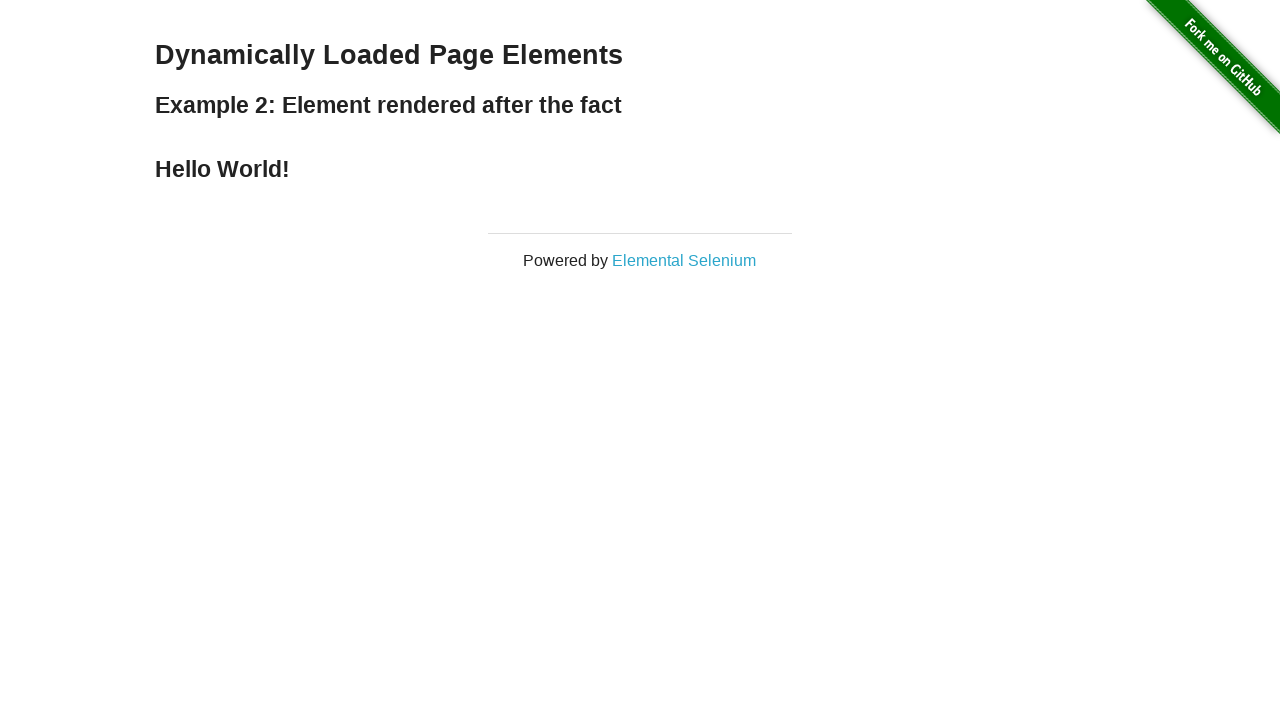

Verified text content changed to 'Hello World!'
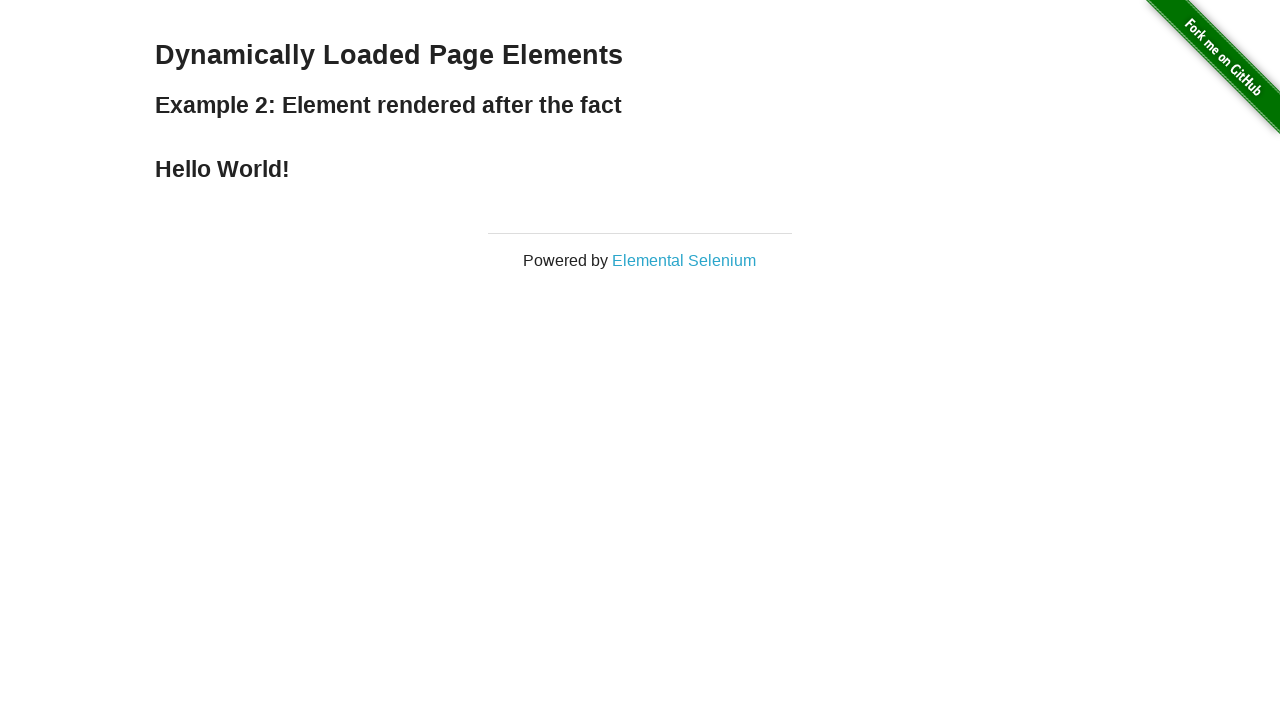

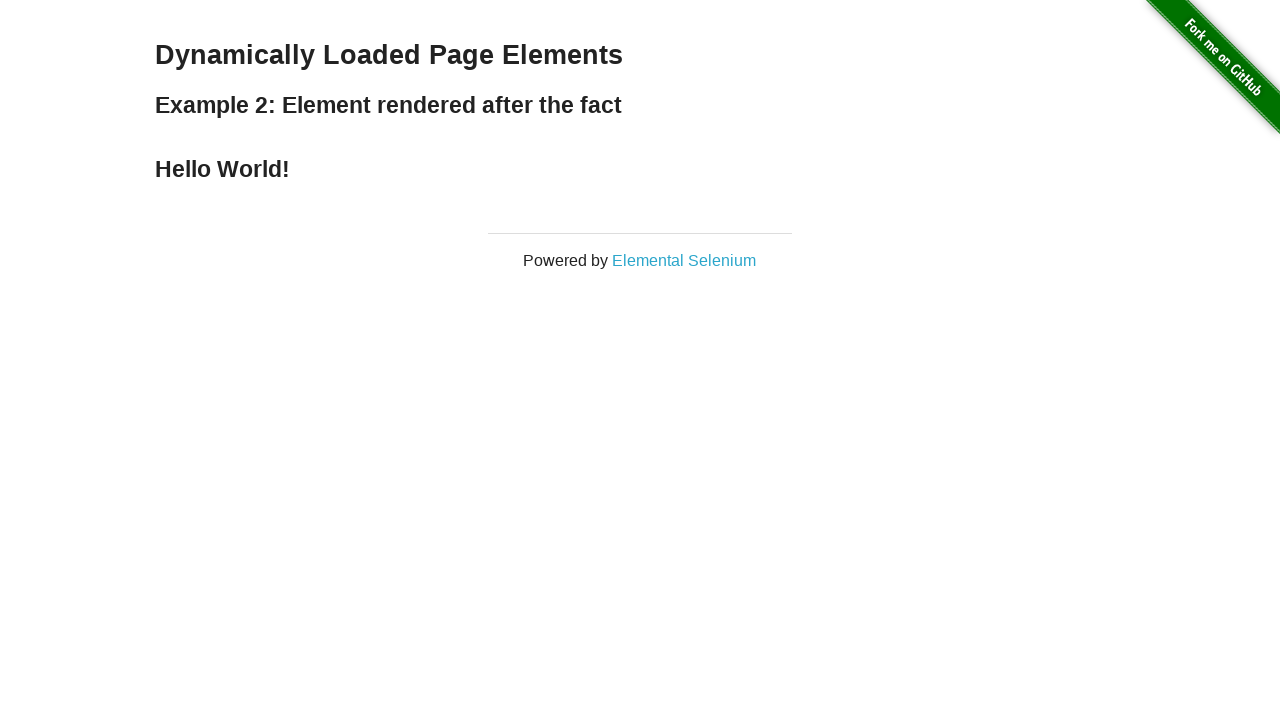